Verifies that the Gcores news page loads correctly by checking the page name attribute is "newsList".

Starting URL: https://www.gcores.com/news

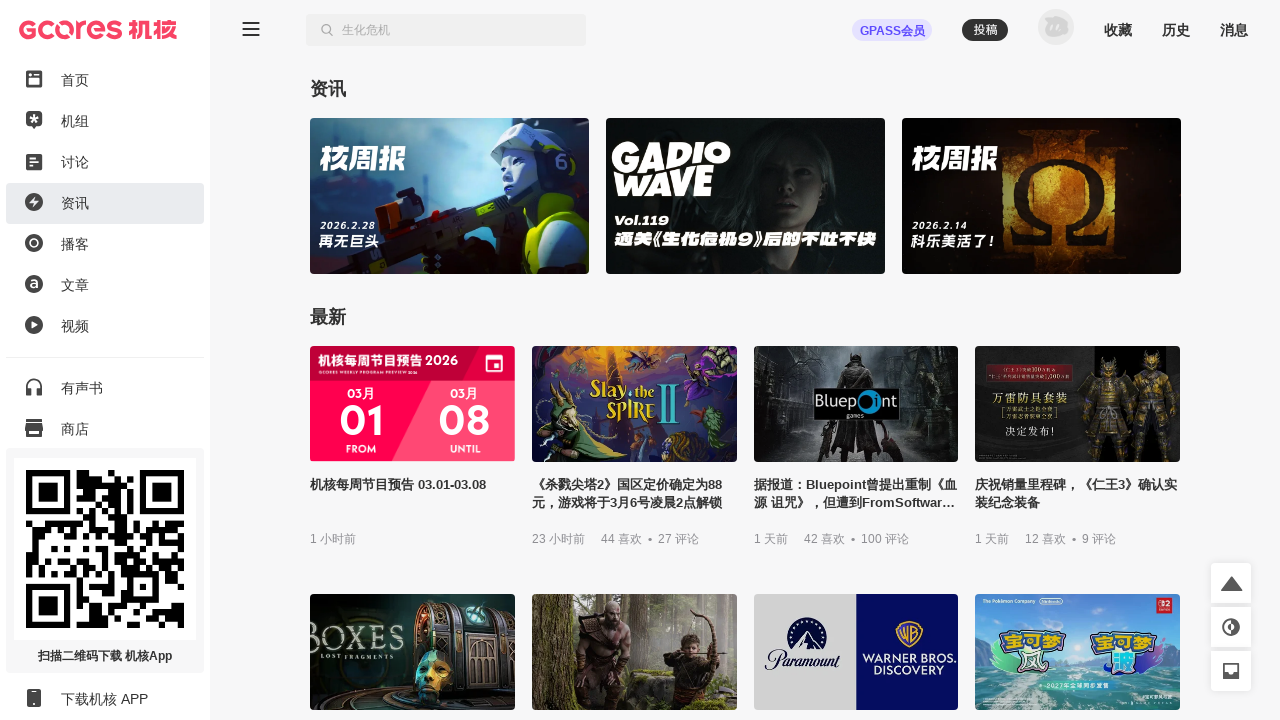

Main app container loaded
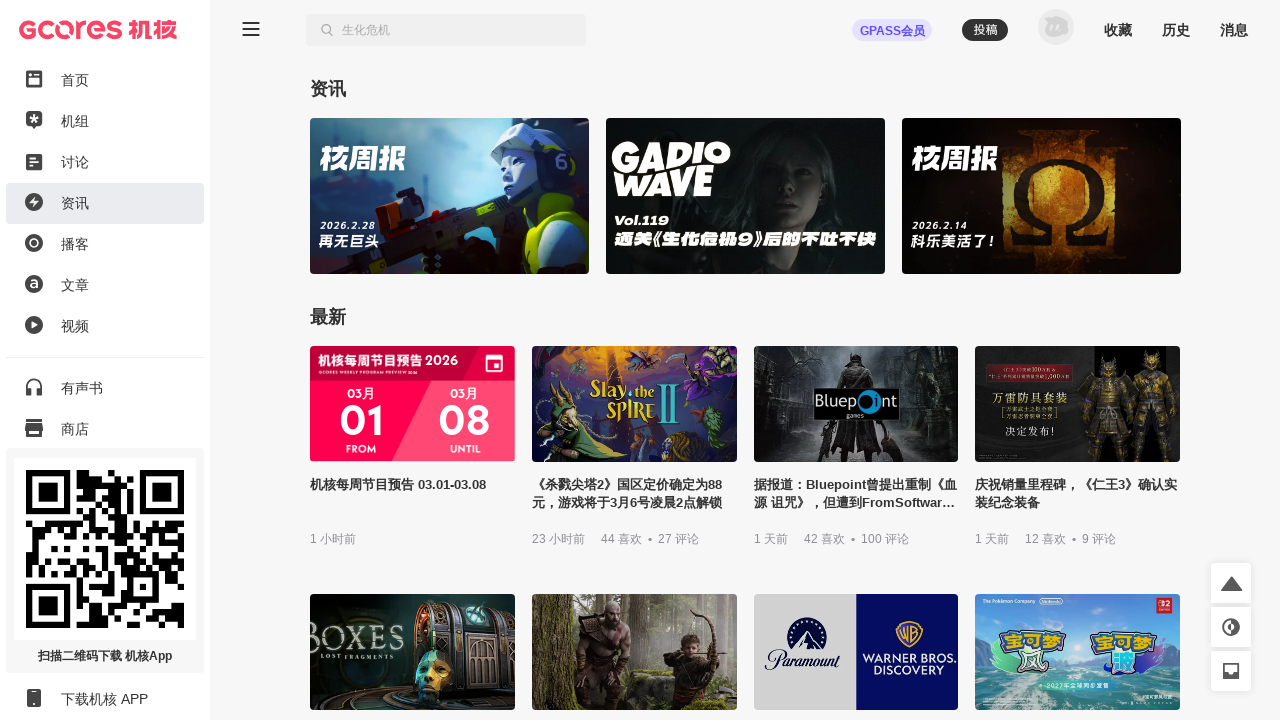

Located app_inner element
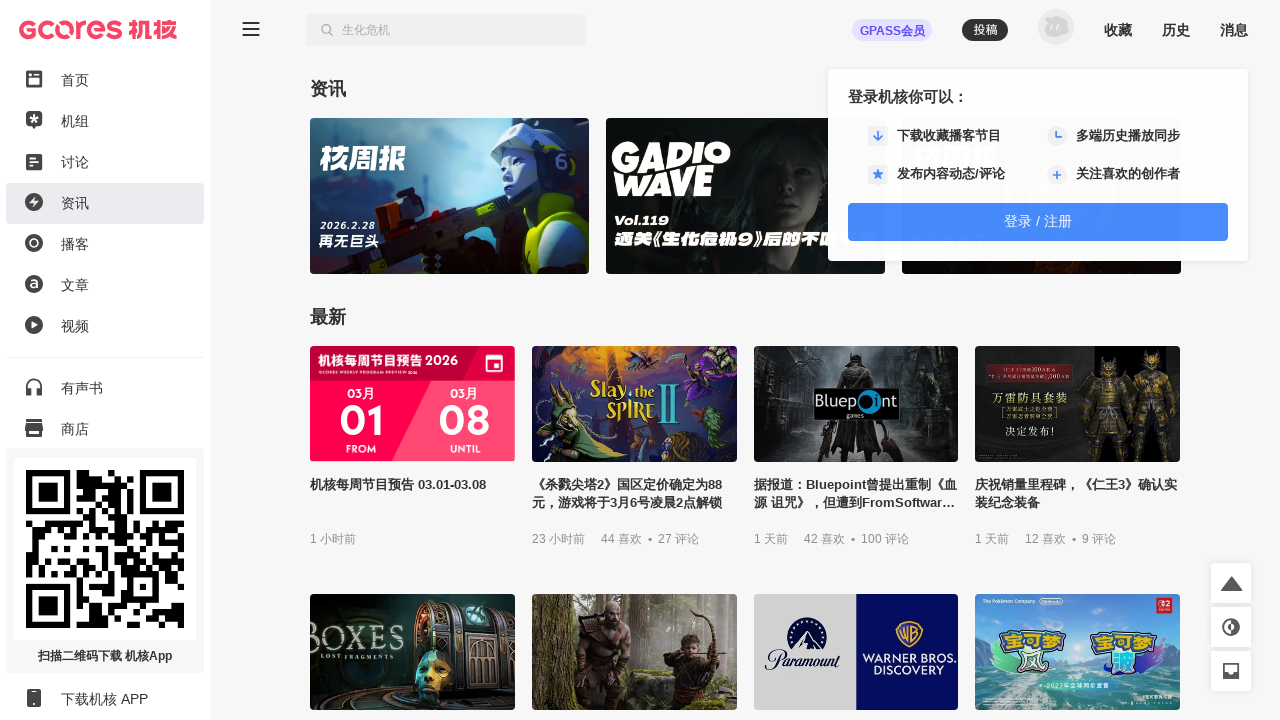

Retrieved data-page-name attribute from app_inner
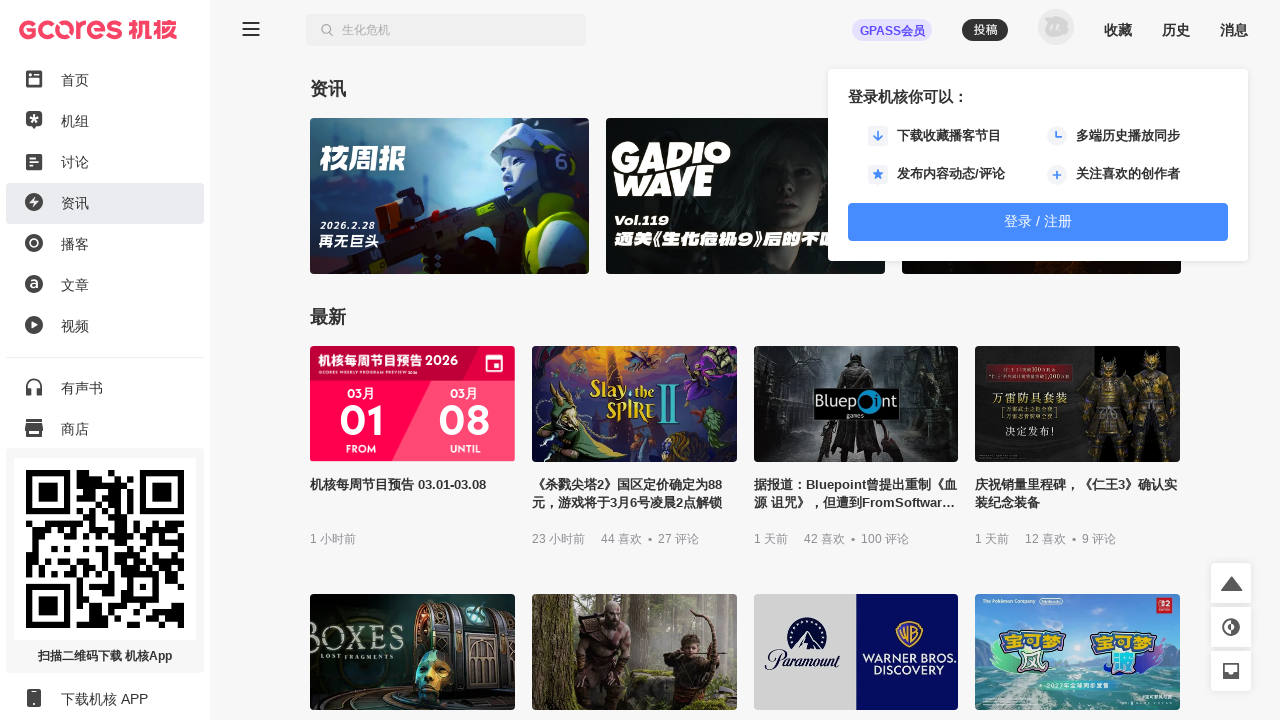

Verified page name attribute is 'newsList'
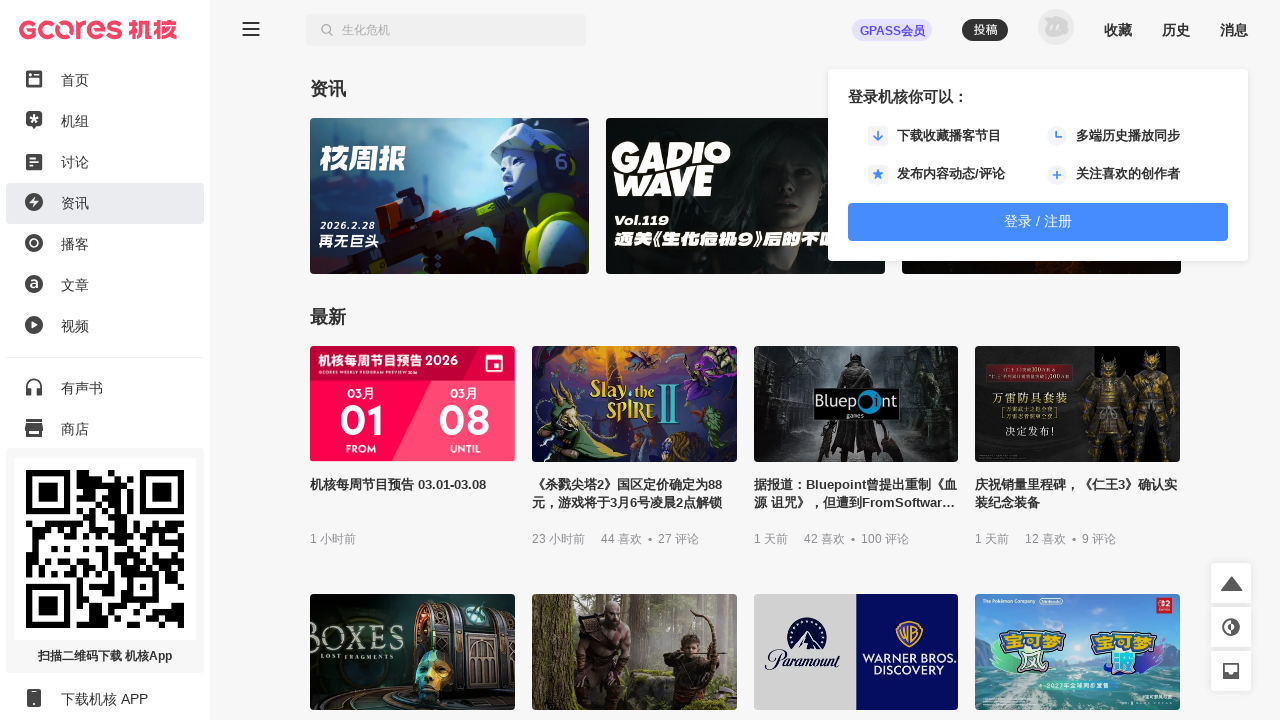

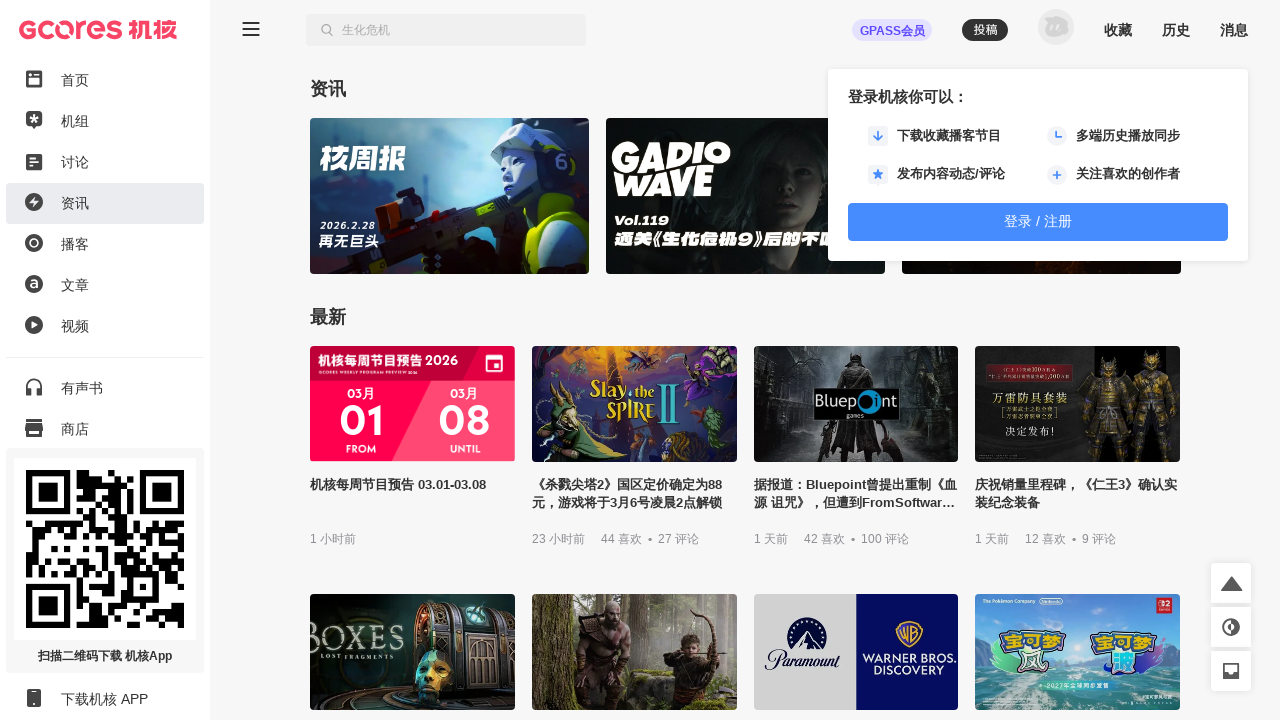